Tests basic page interaction by clicking on a name input field and scrolling down the page on a test automation practice site.

Starting URL: https://testautomationpractice.blogspot.com/

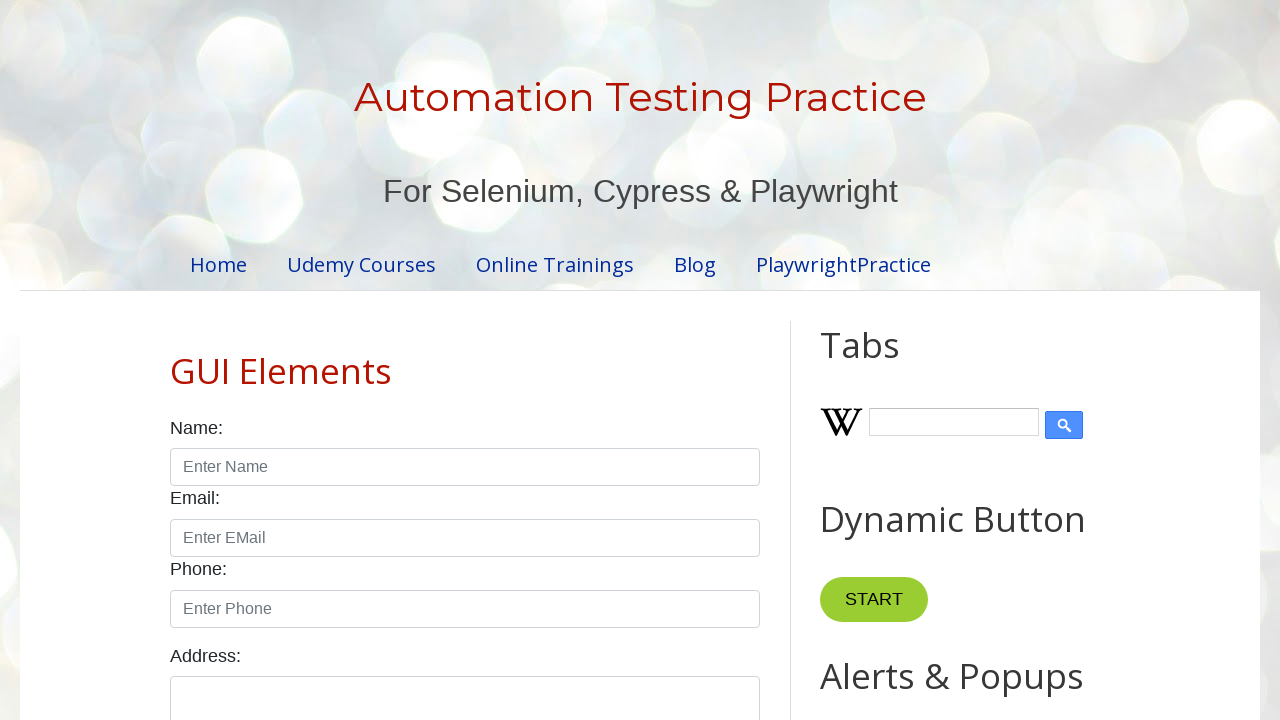

Clicked on the name input field at (465, 467) on input#name
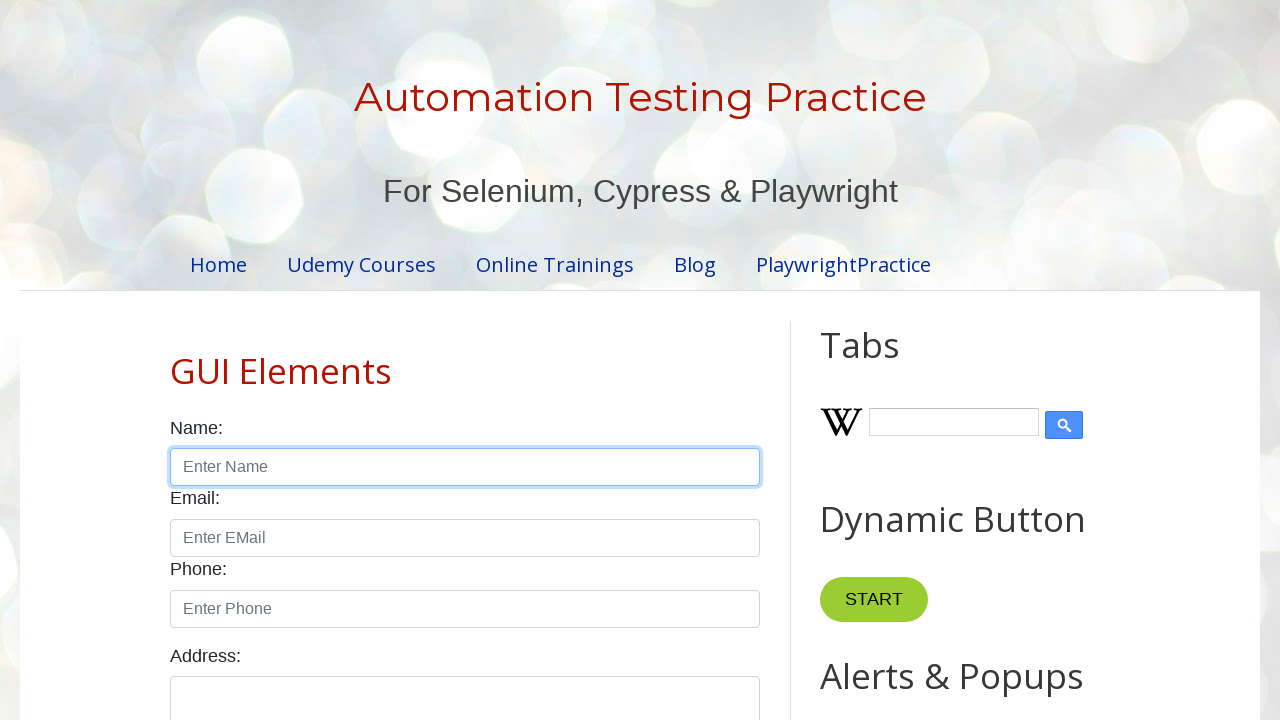

Scrolled down the page by 3000 pixels
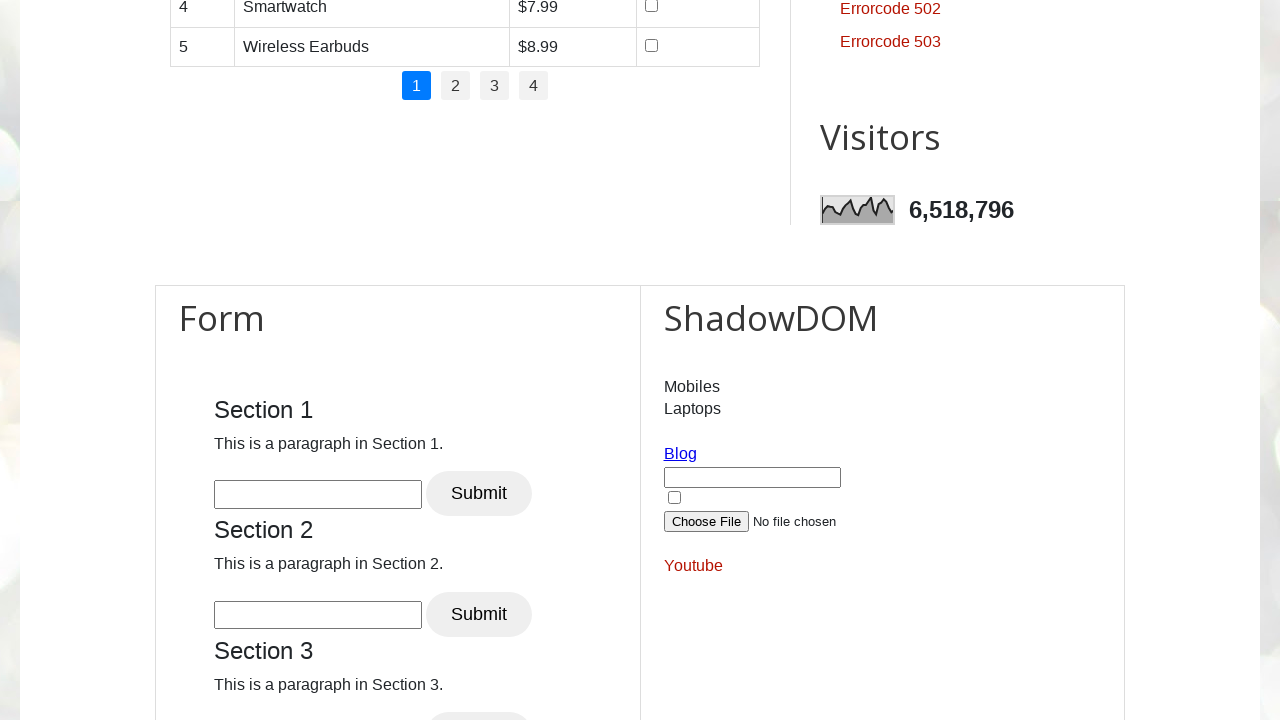

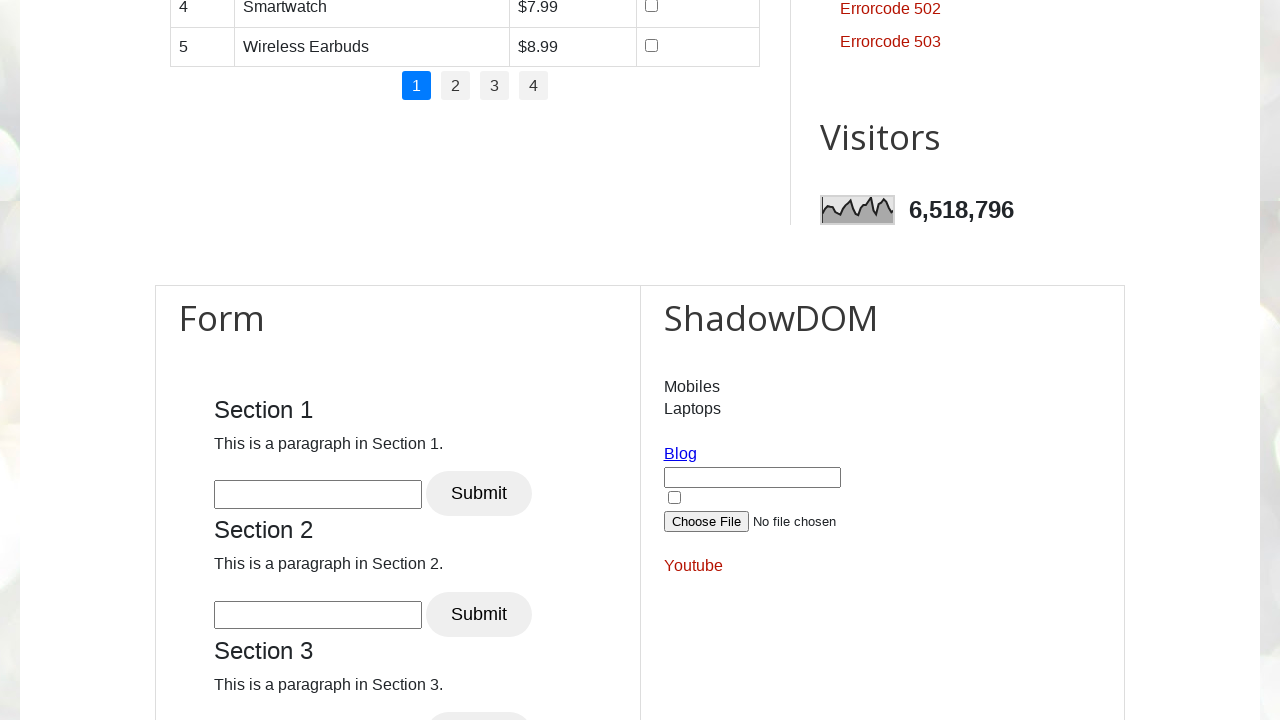